Tests the "Mark all as complete" toggle button by creating items and checking/unchecking all items at once

Starting URL: https://demo.playwright.dev/todomvc

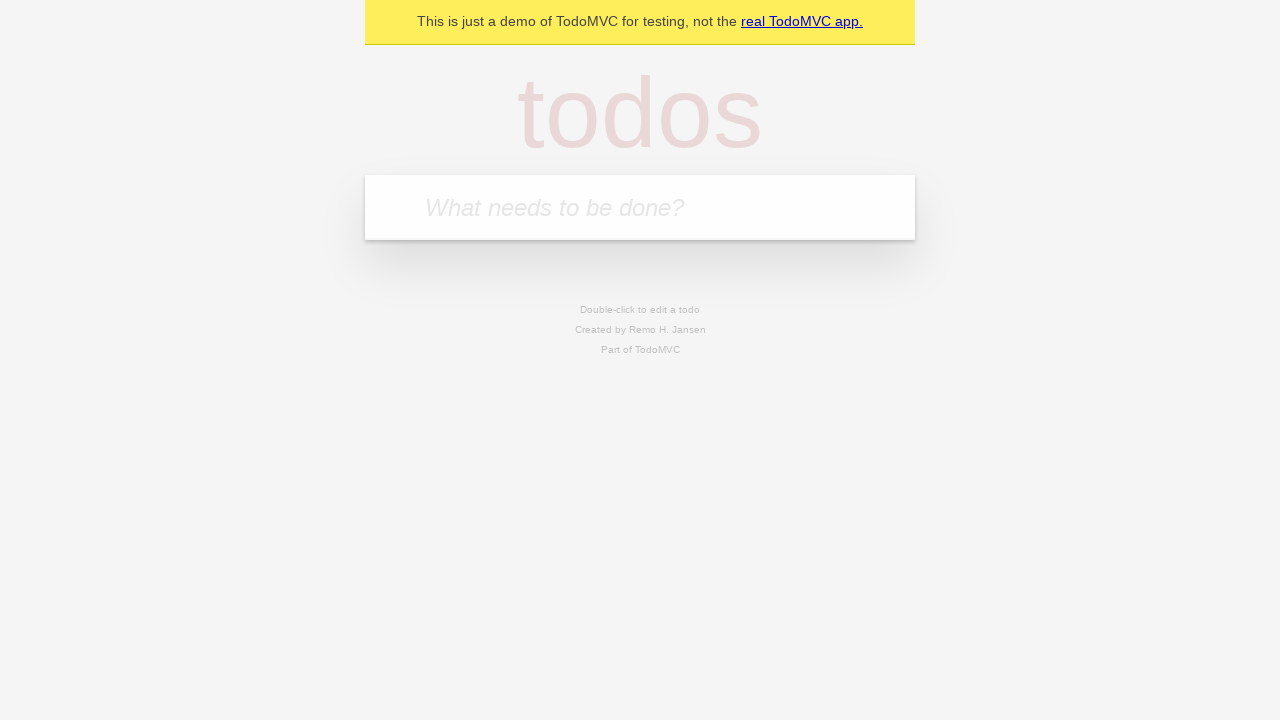

Filled new todo input with 'stayin out the way' on input.new-todo
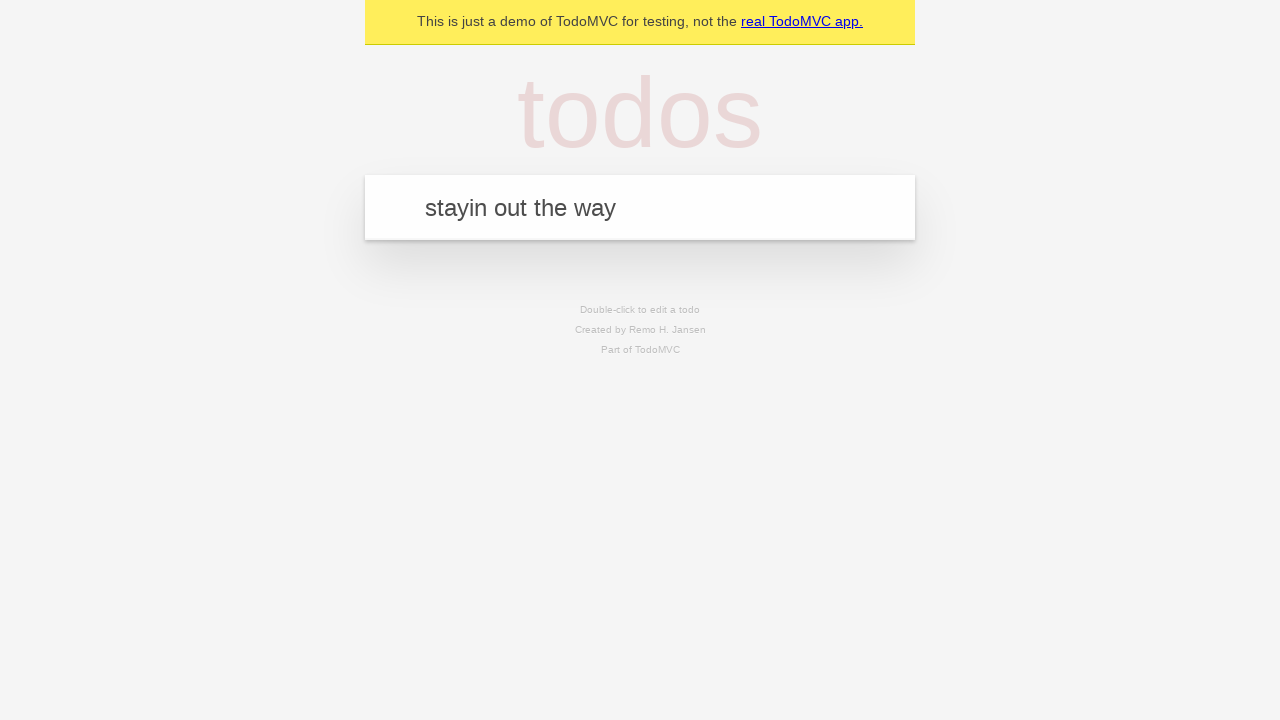

Pressed Enter to create first todo item on input.new-todo
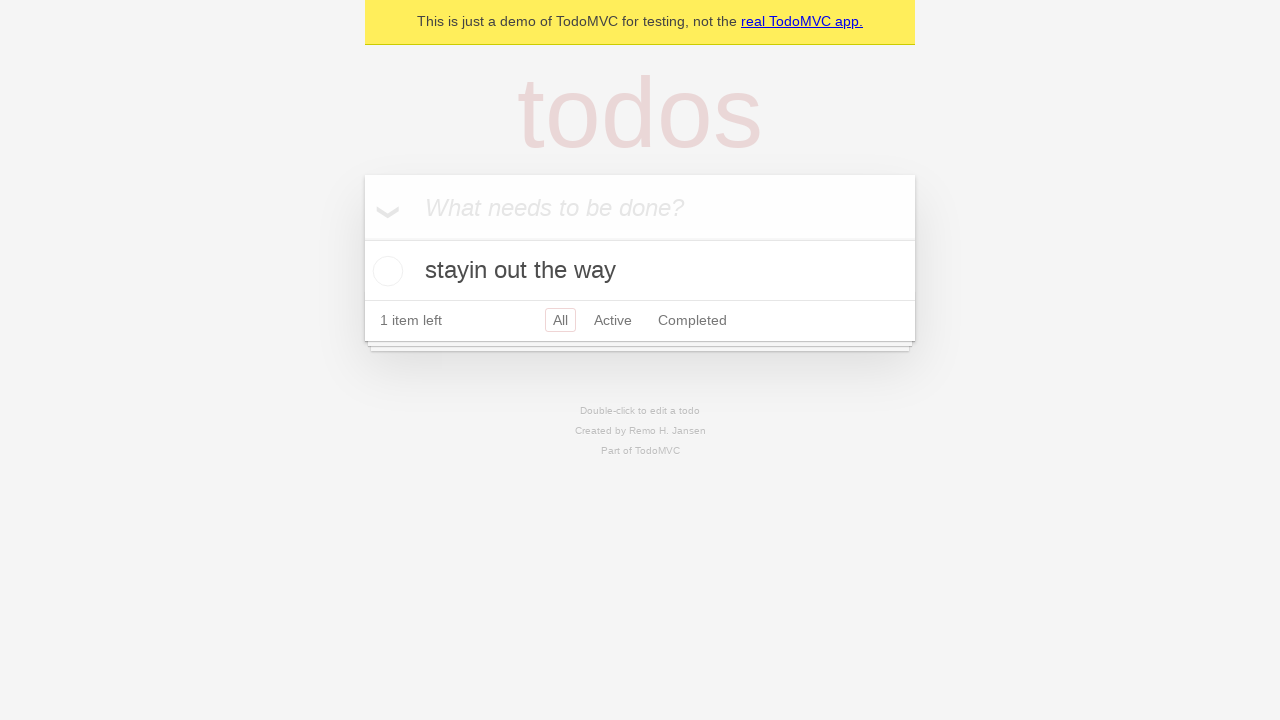

Filled new todo input with 'nah forreal' on input.new-todo
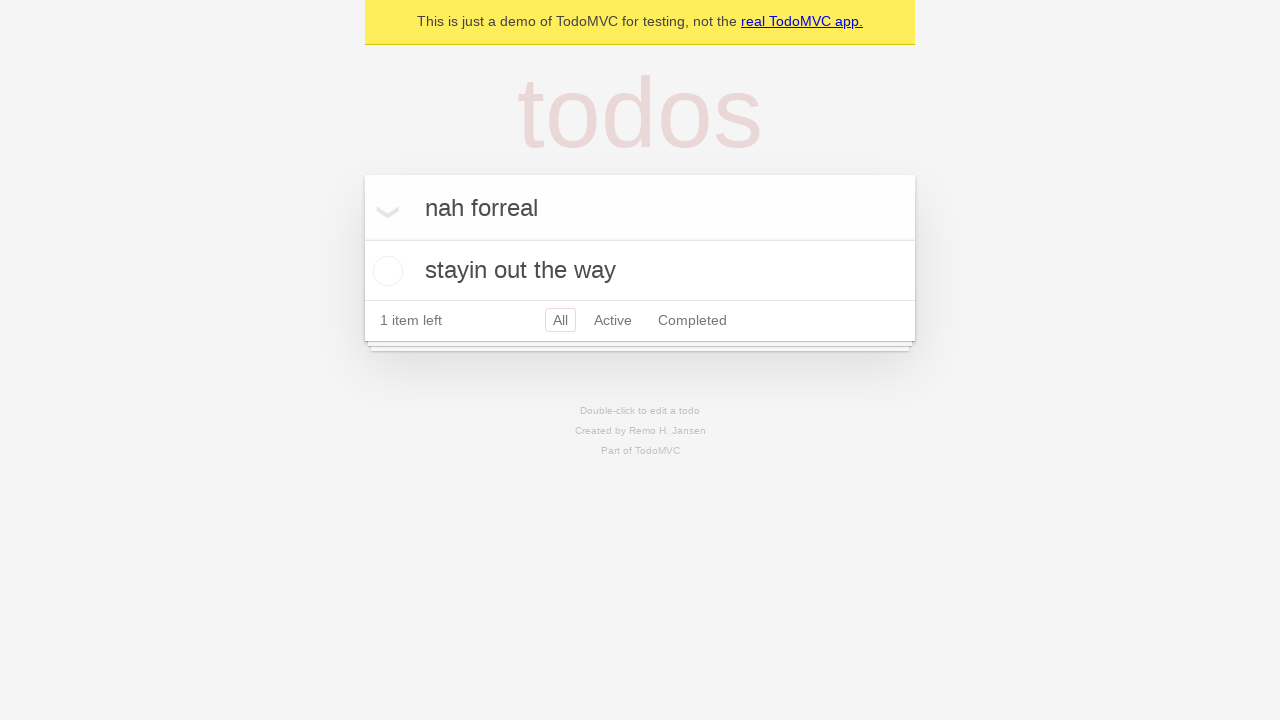

Pressed Enter to create second todo item on input.new-todo
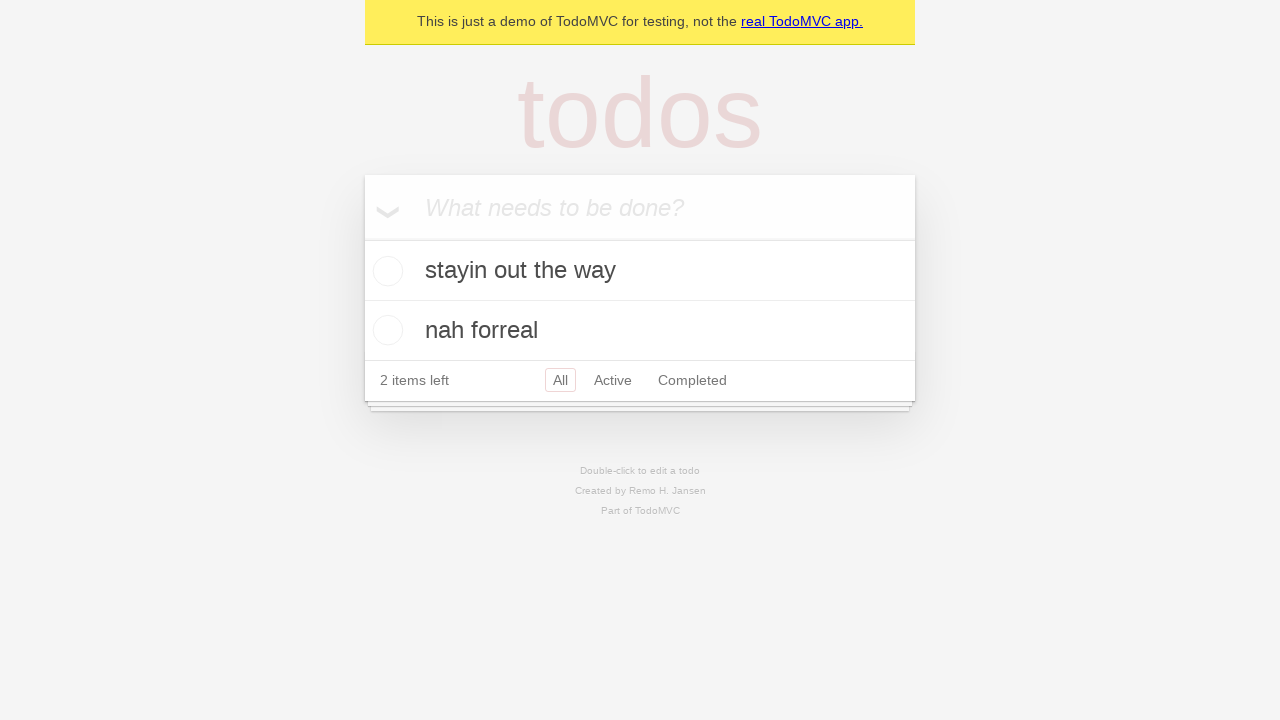

Located the 'Mark all as complete' toggle button
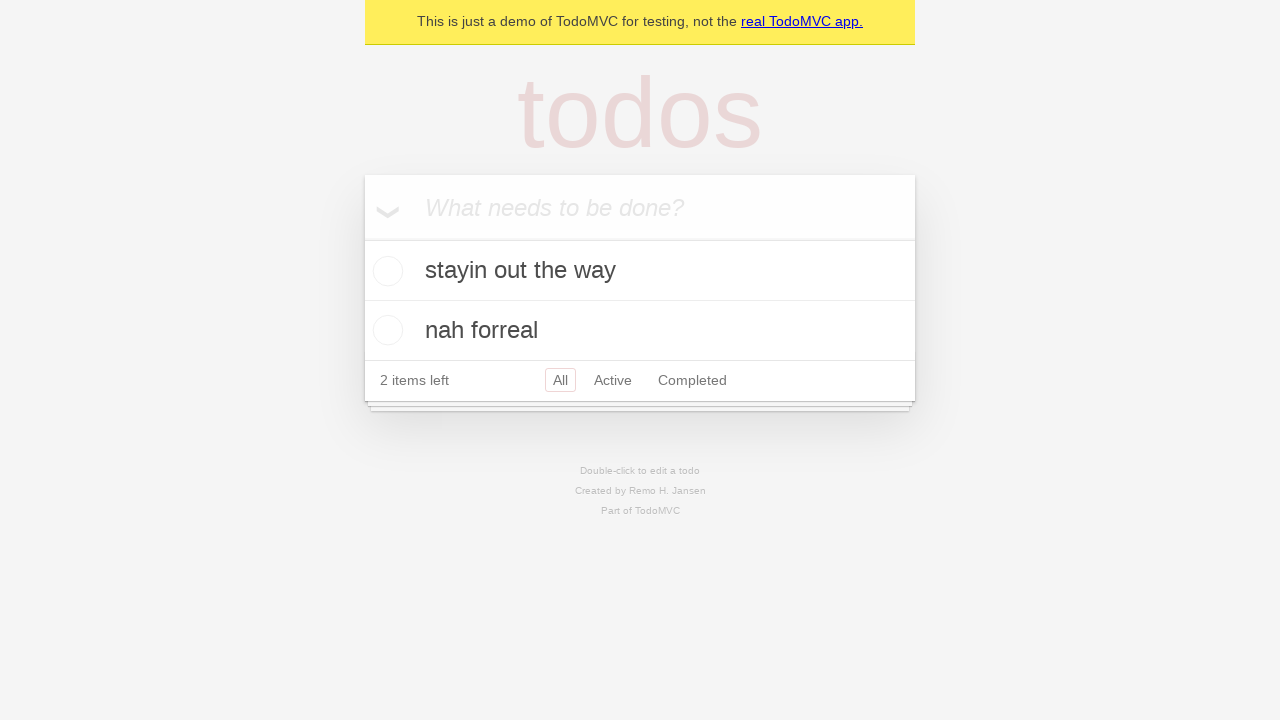

Checked the 'Mark all as complete' toggle - all items marked as complete at (362, 238) on internal:label="Mark all as complete"i
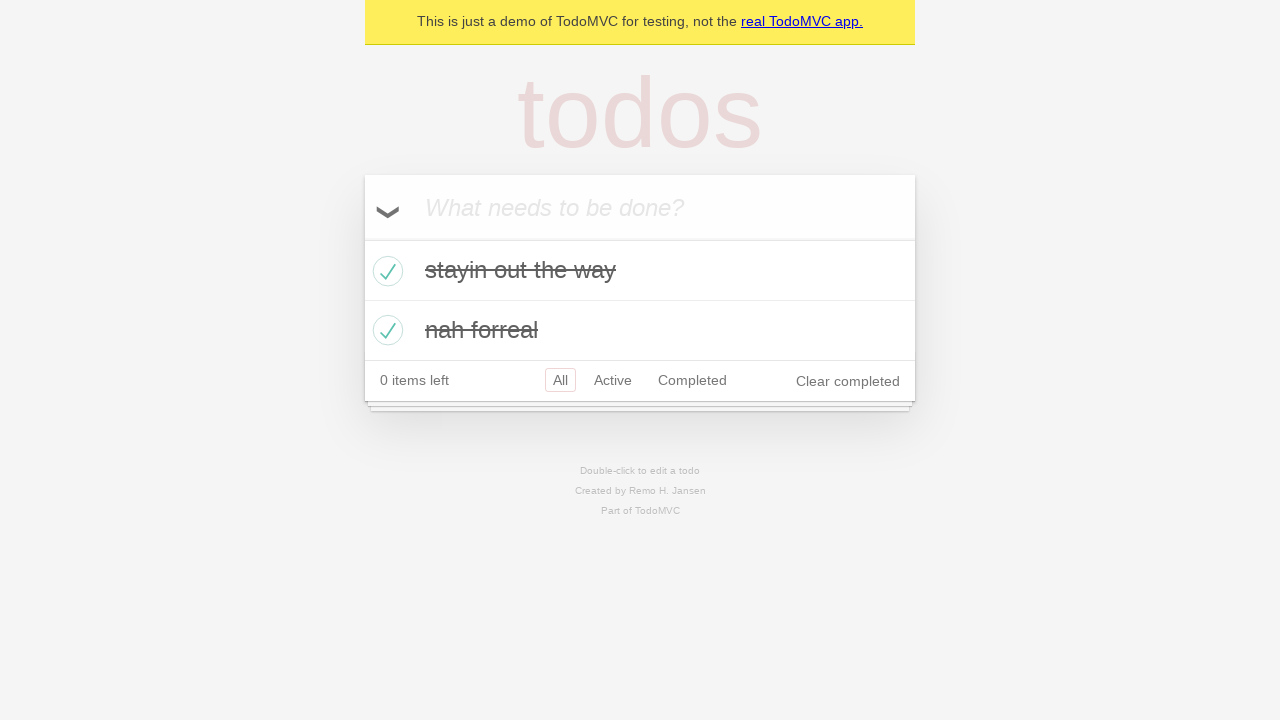

Unchecked the 'Mark all as complete' toggle - all items marked as incomplete at (362, 238) on internal:label="Mark all as complete"i
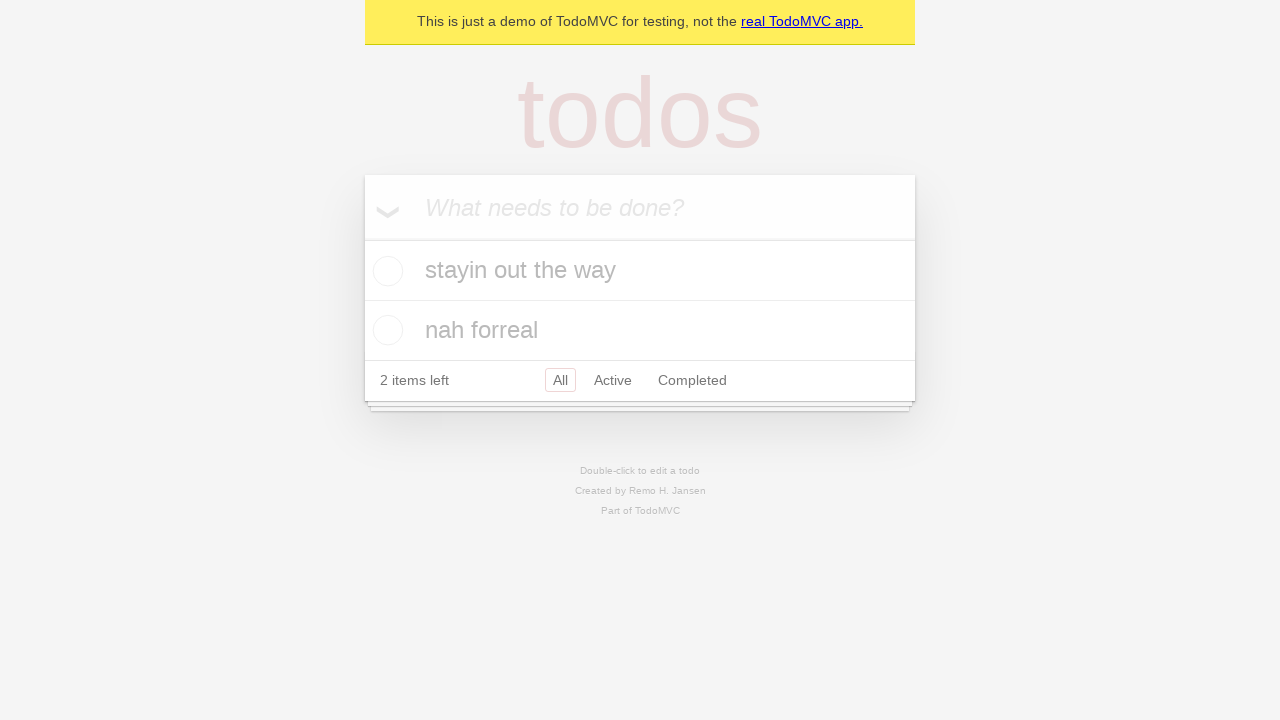

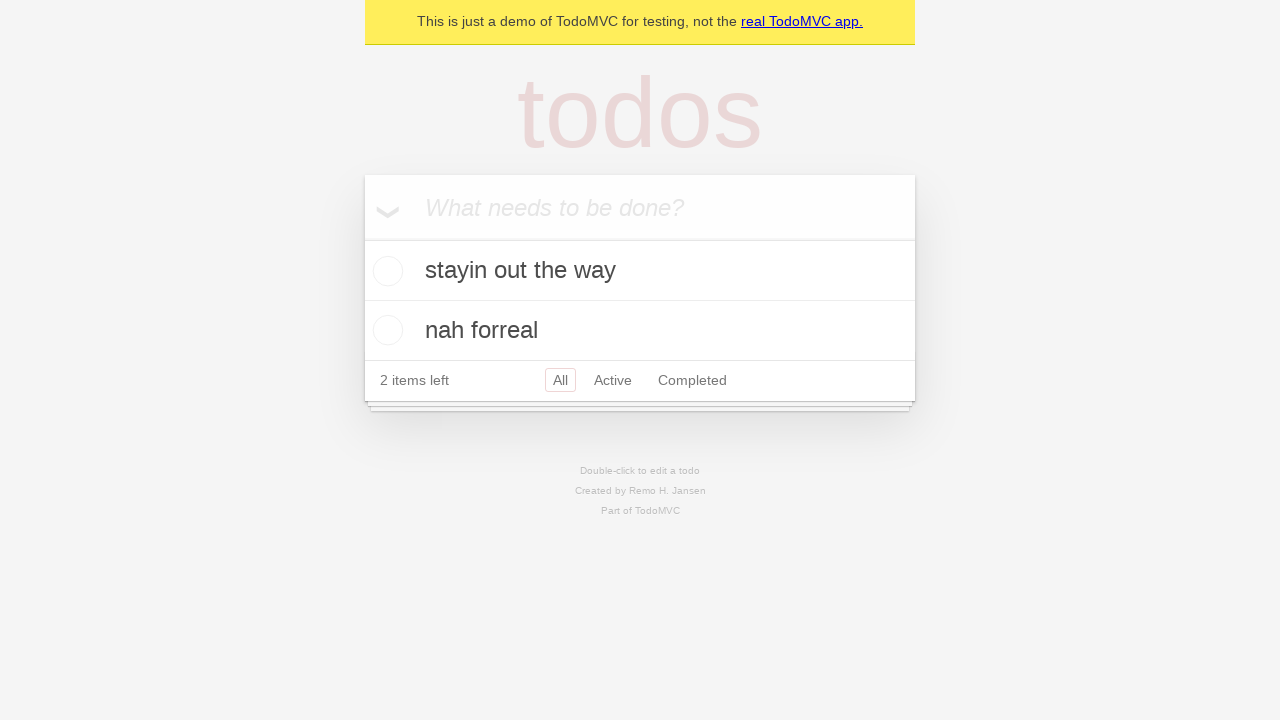